Navigates to a practice form page and verifies that input fields are present on the page

Starting URL: https://demoqa.com/automation-practice-form

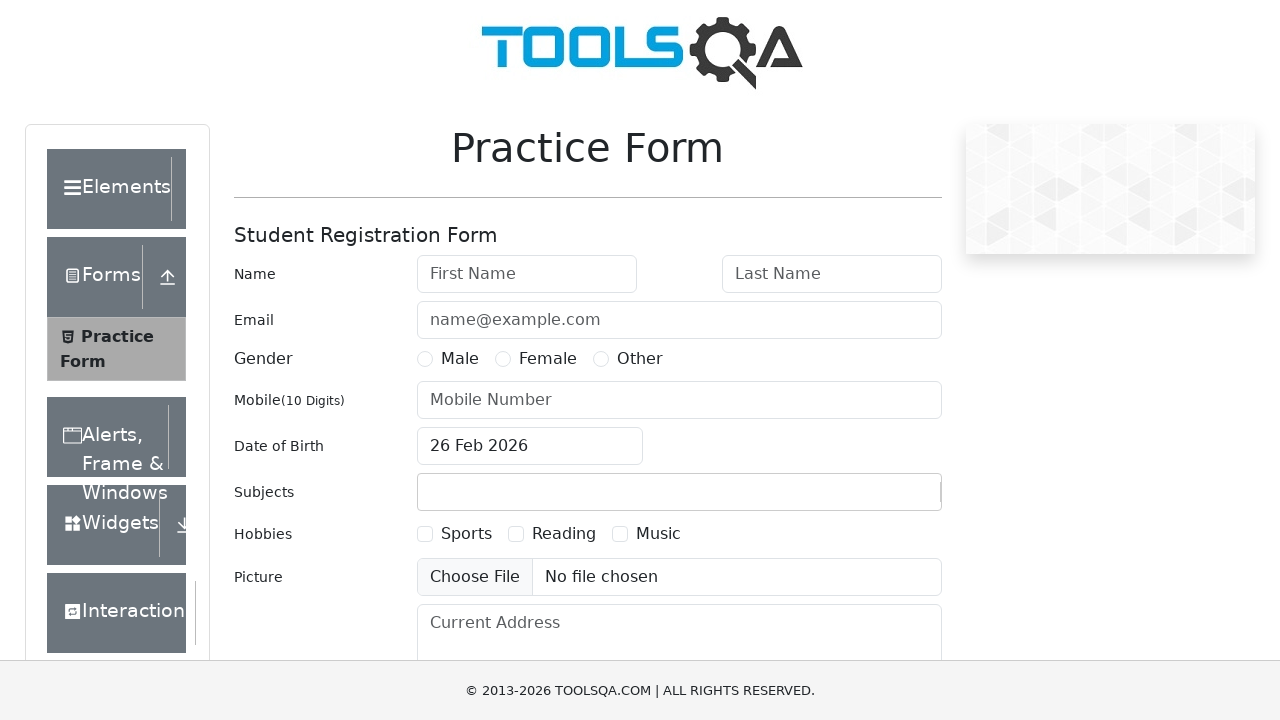

Navigated to automation practice form page
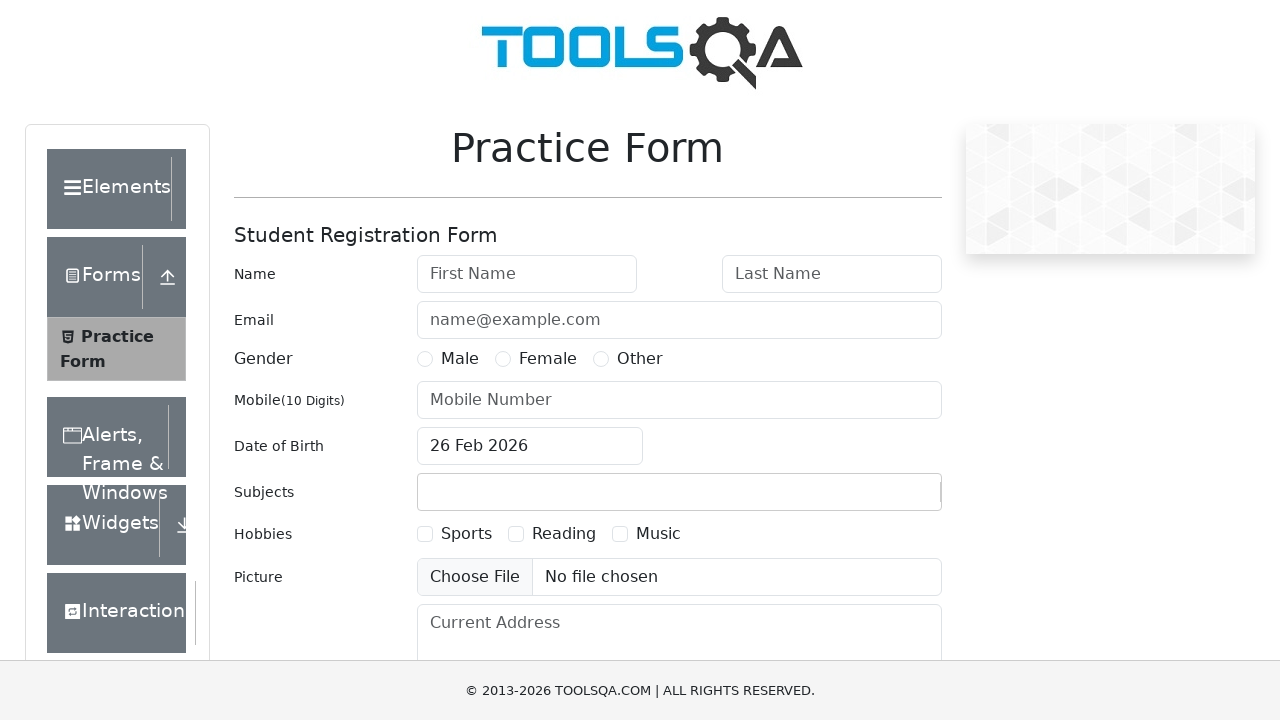

Input fields became visible on the form
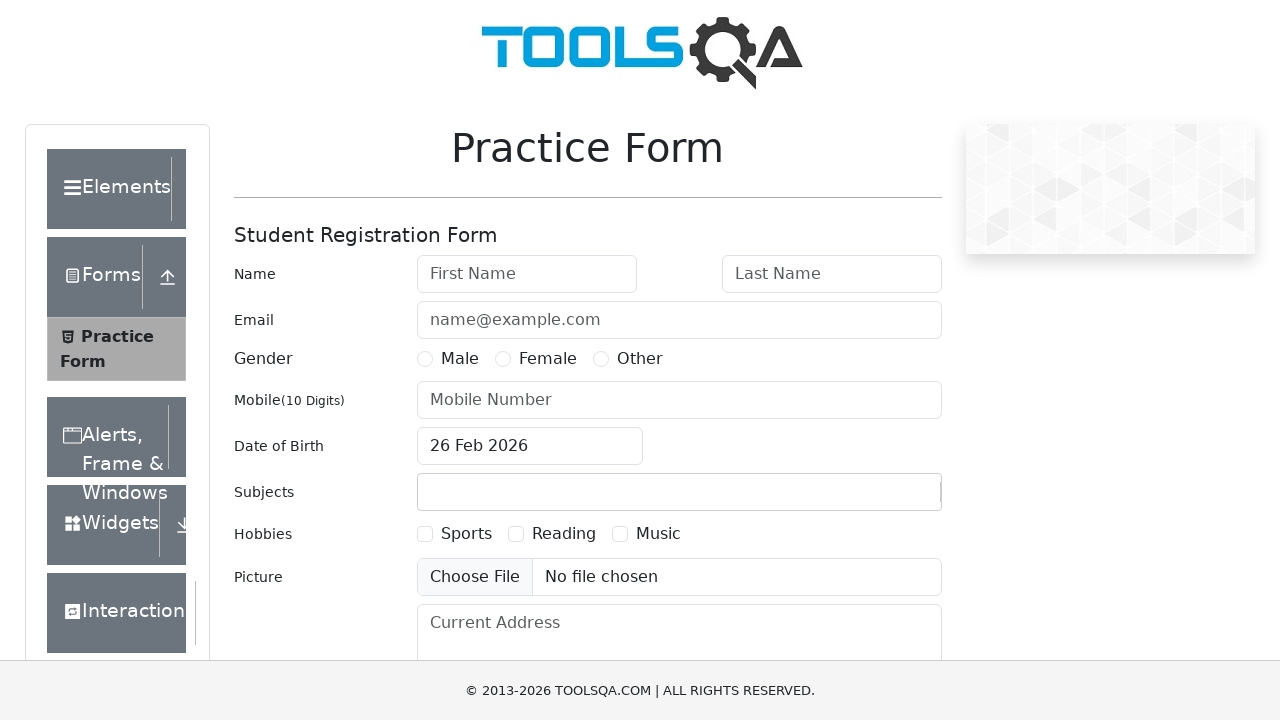

Counted 15 input fields on the form
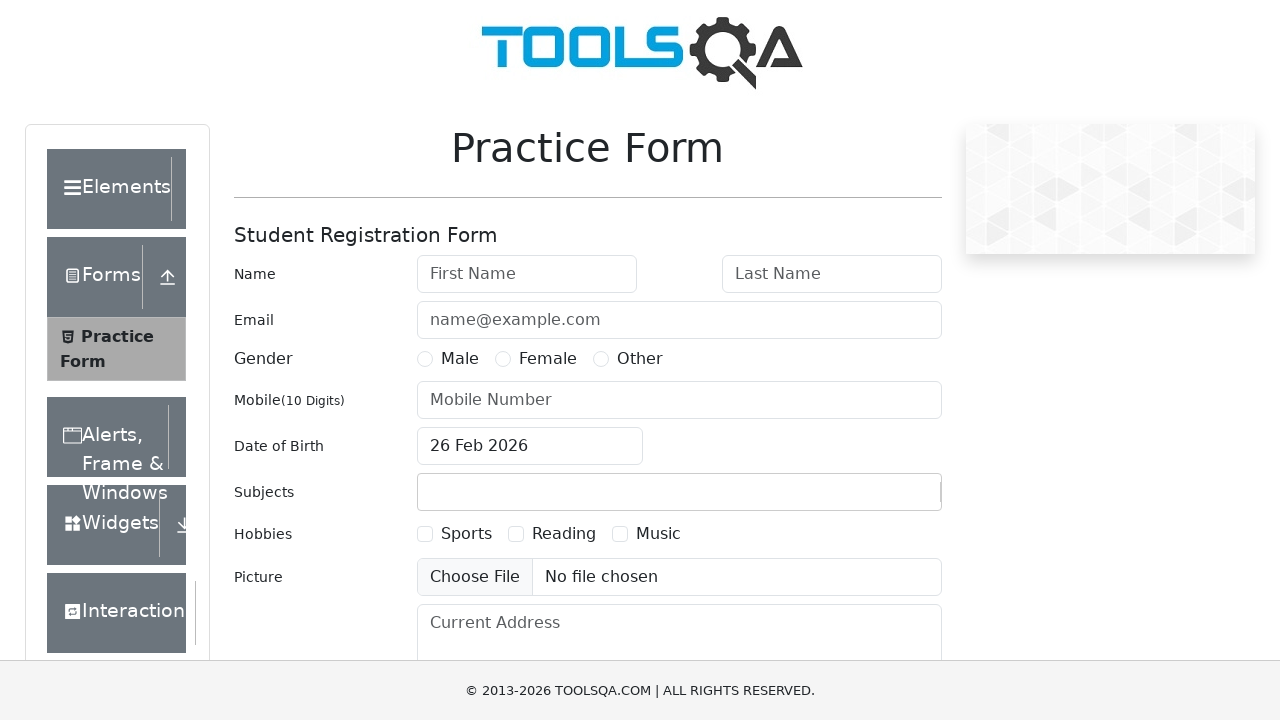

Verified that input fields are present on the form
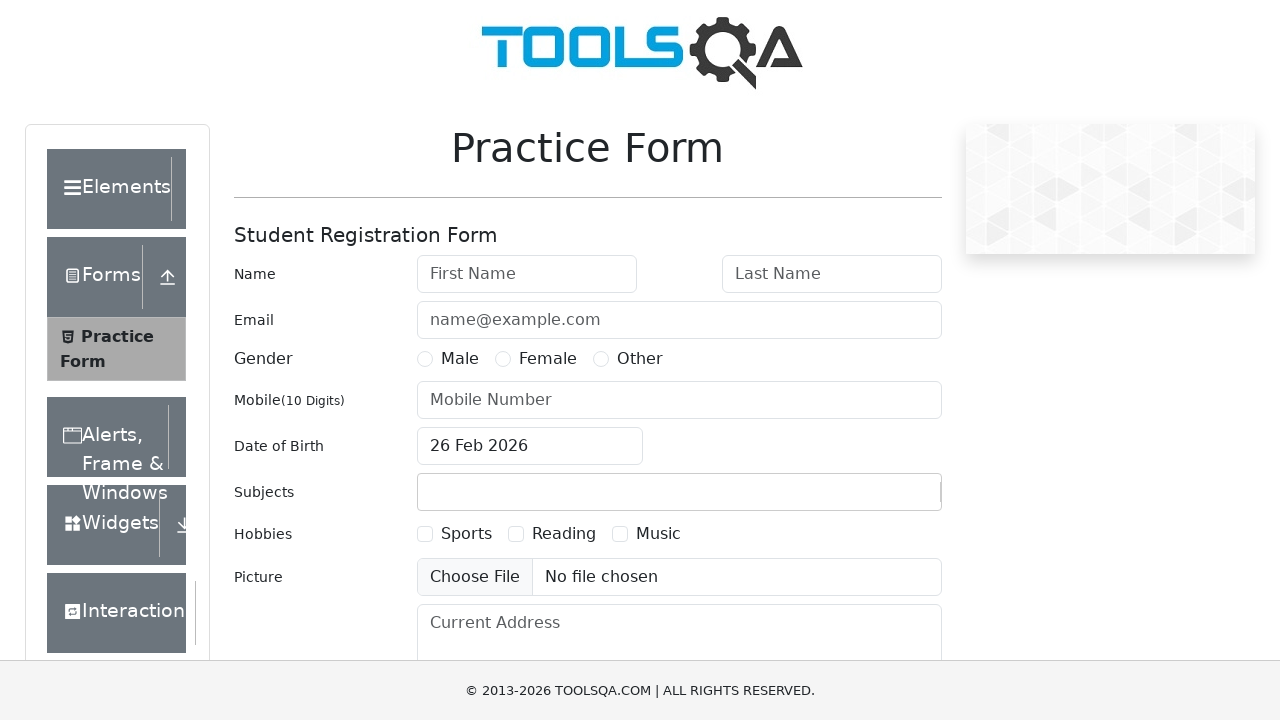

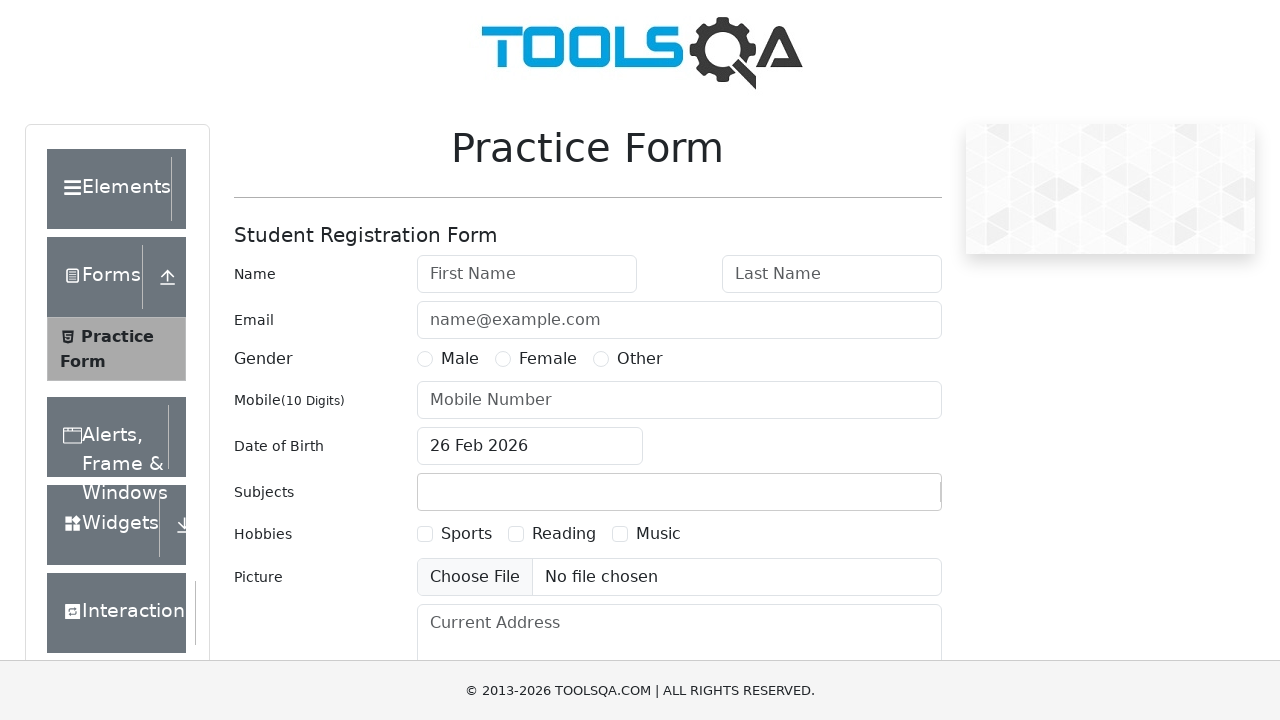